Tests filling out a simple form with personal information (first name, last name, city, country) and submitting it using various element locator strategies.

Starting URL: http://suninjuly.github.io/simple_form_find_task.html

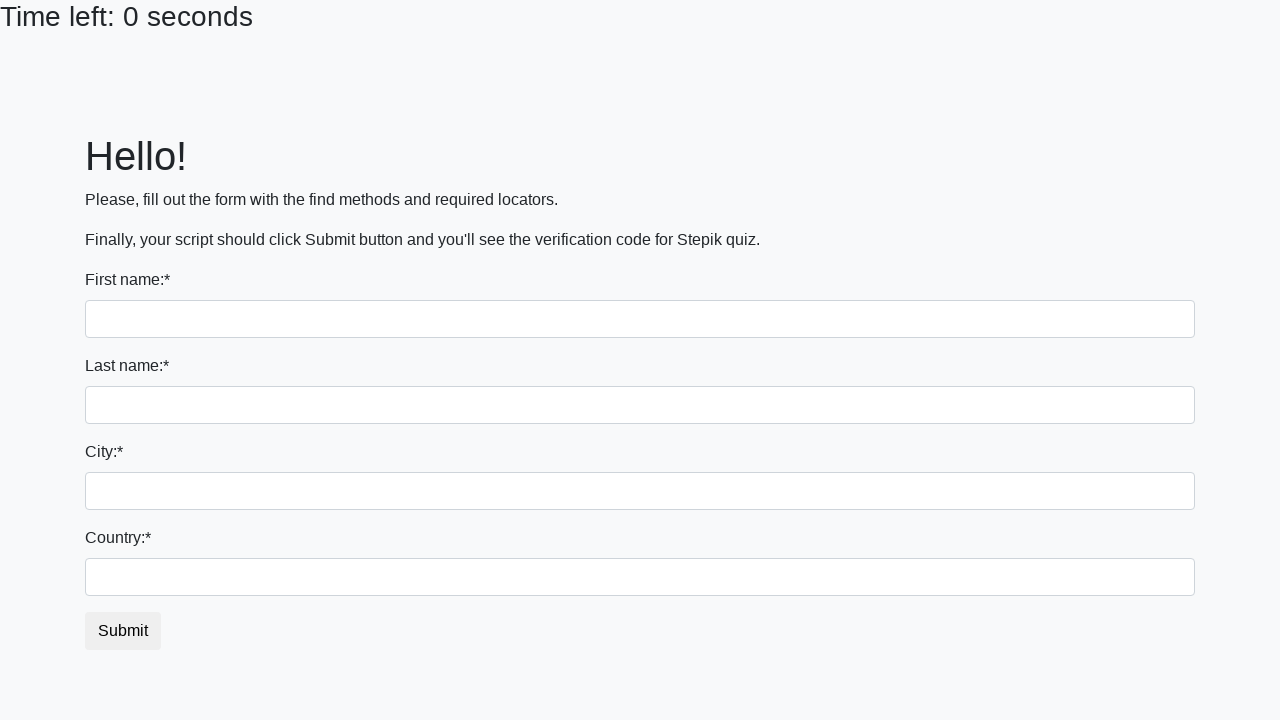

Filled first name field with 'Ivan' using tag name locator on input >> nth=0
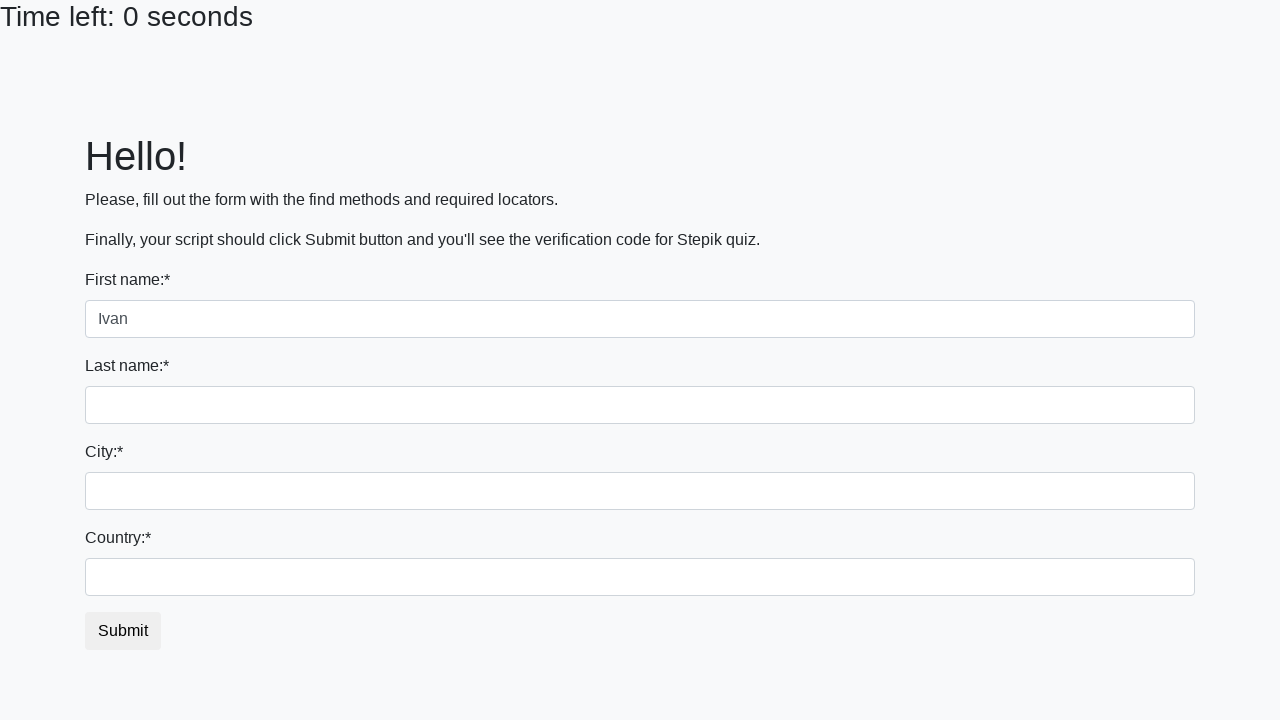

Filled last name field with 'Petrov' using name attribute on input[name='last_name']
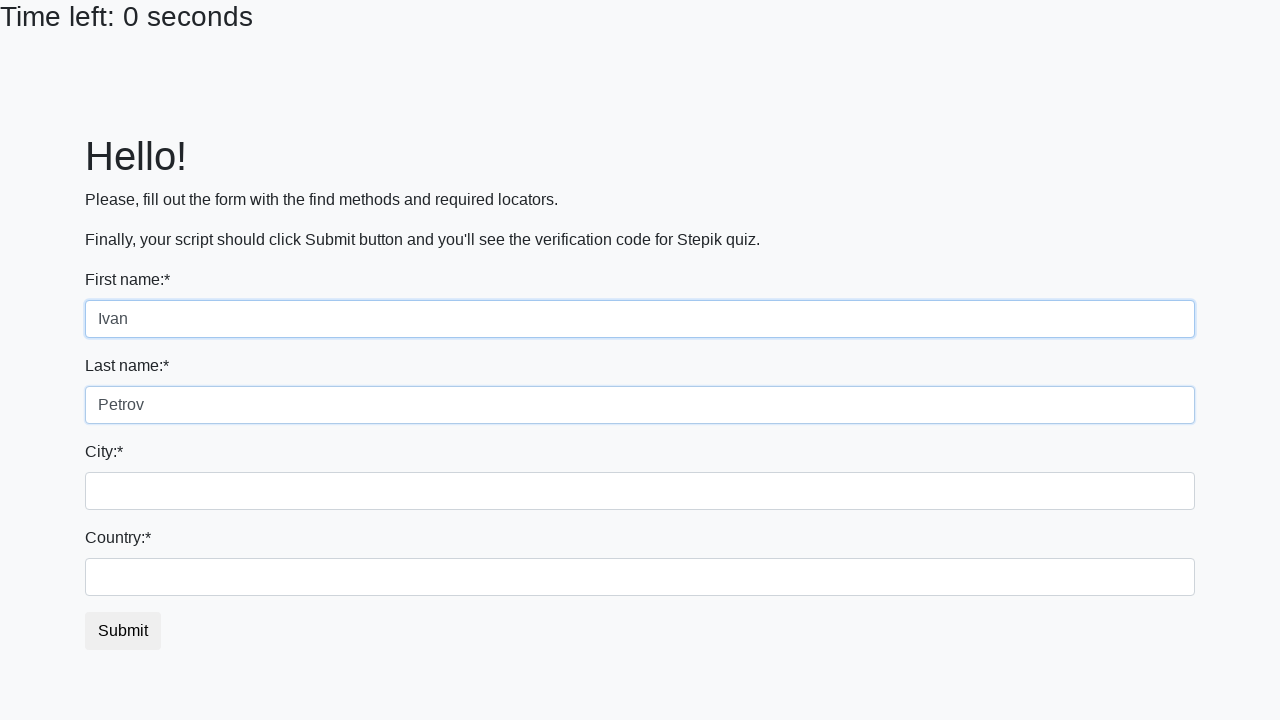

Filled city field with 'Smolensk' using class name locator on .form-control.city
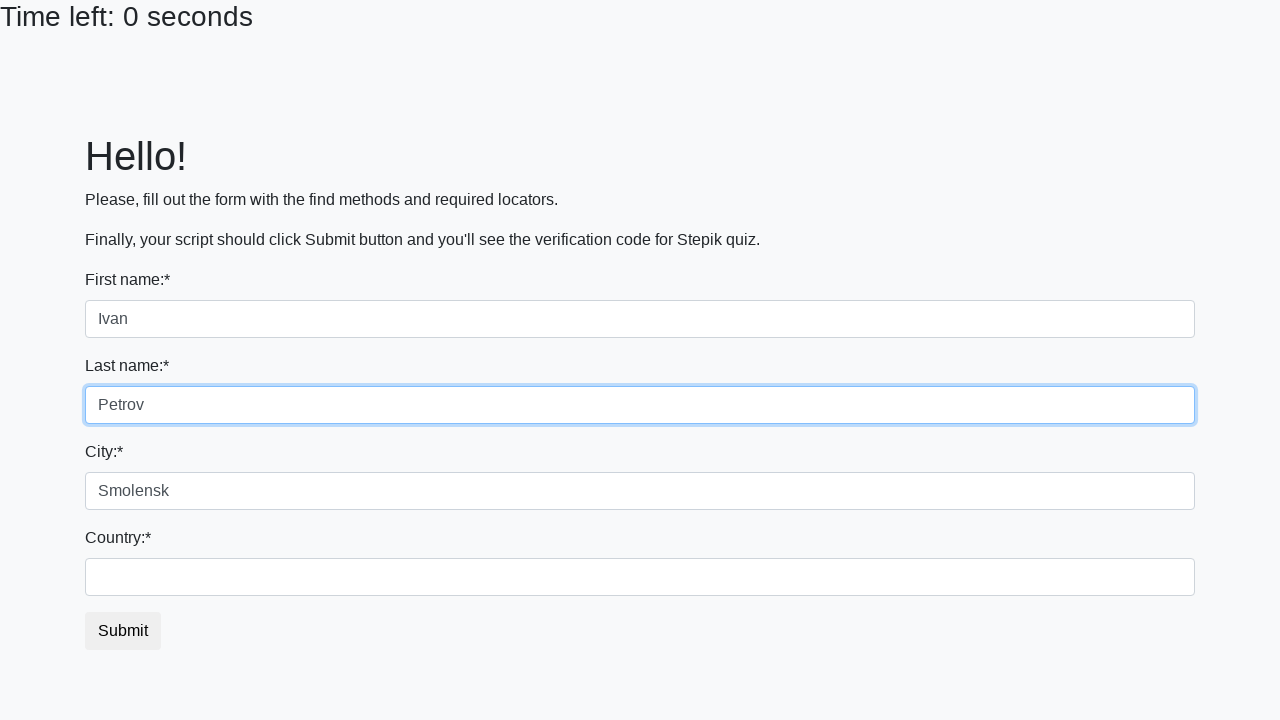

Filled country field with 'Russia' using ID locator on #country
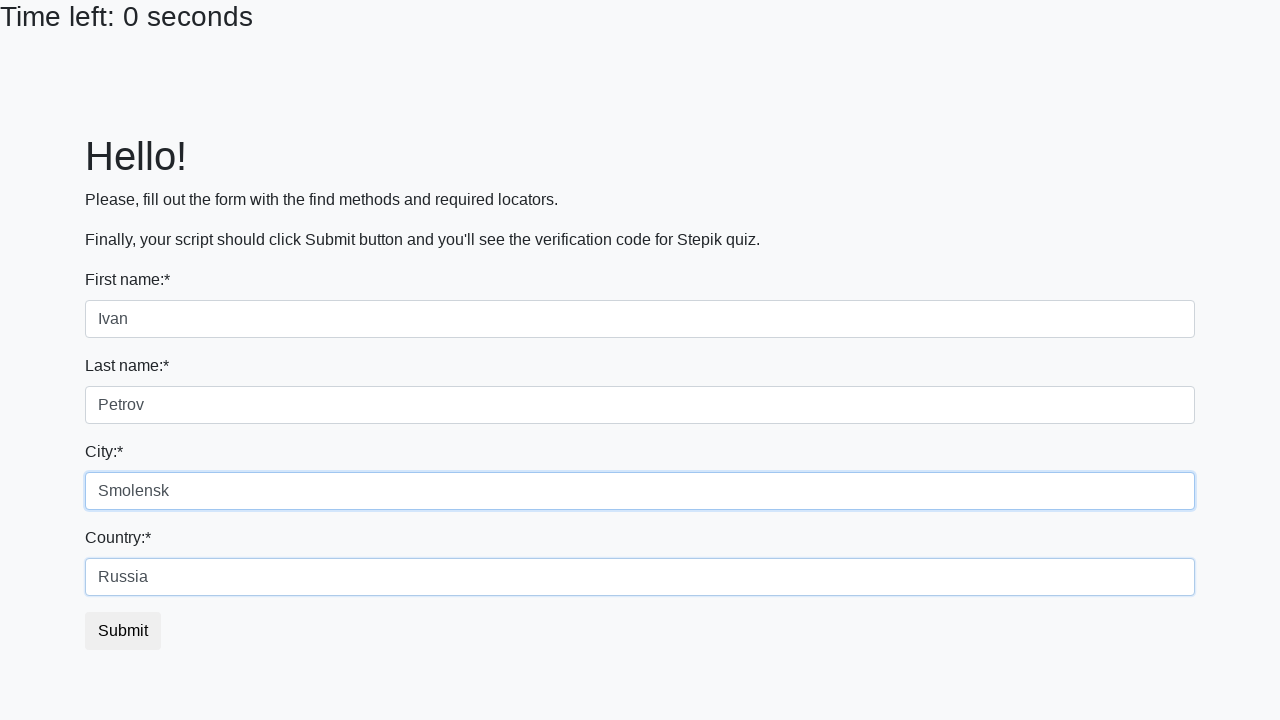

Clicked submit button to submit the form at (123, 631) on button.btn
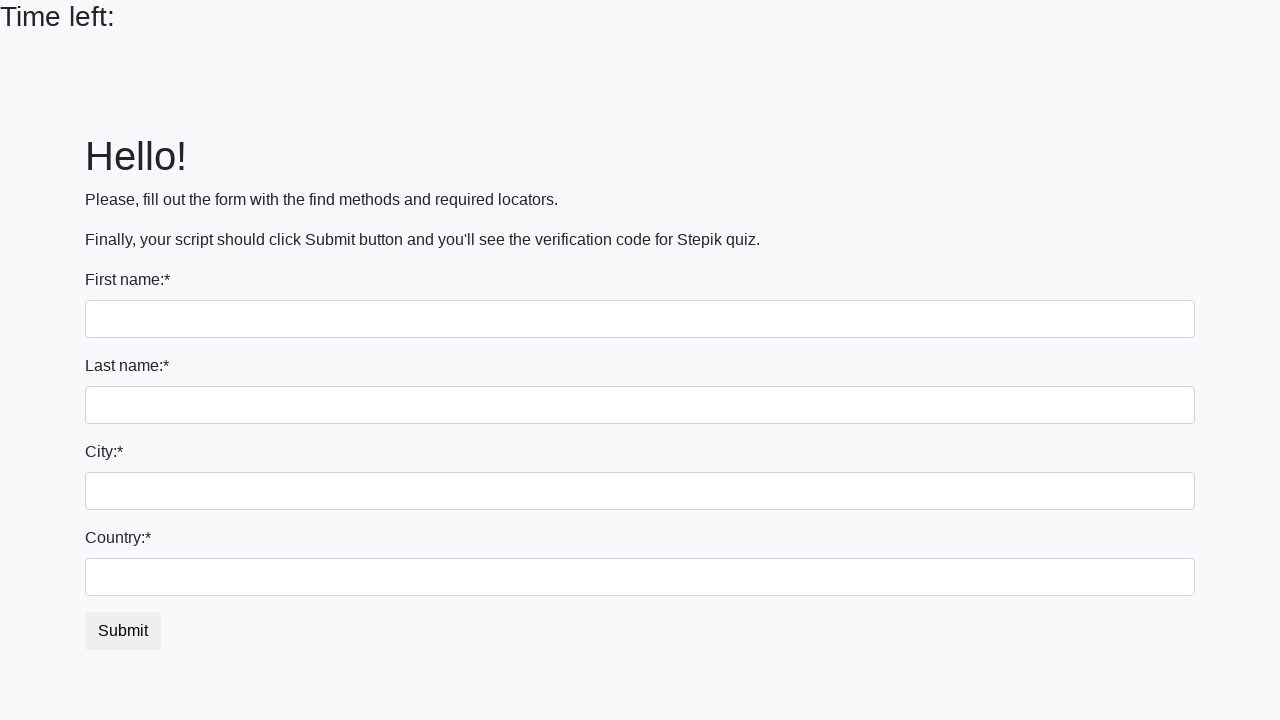

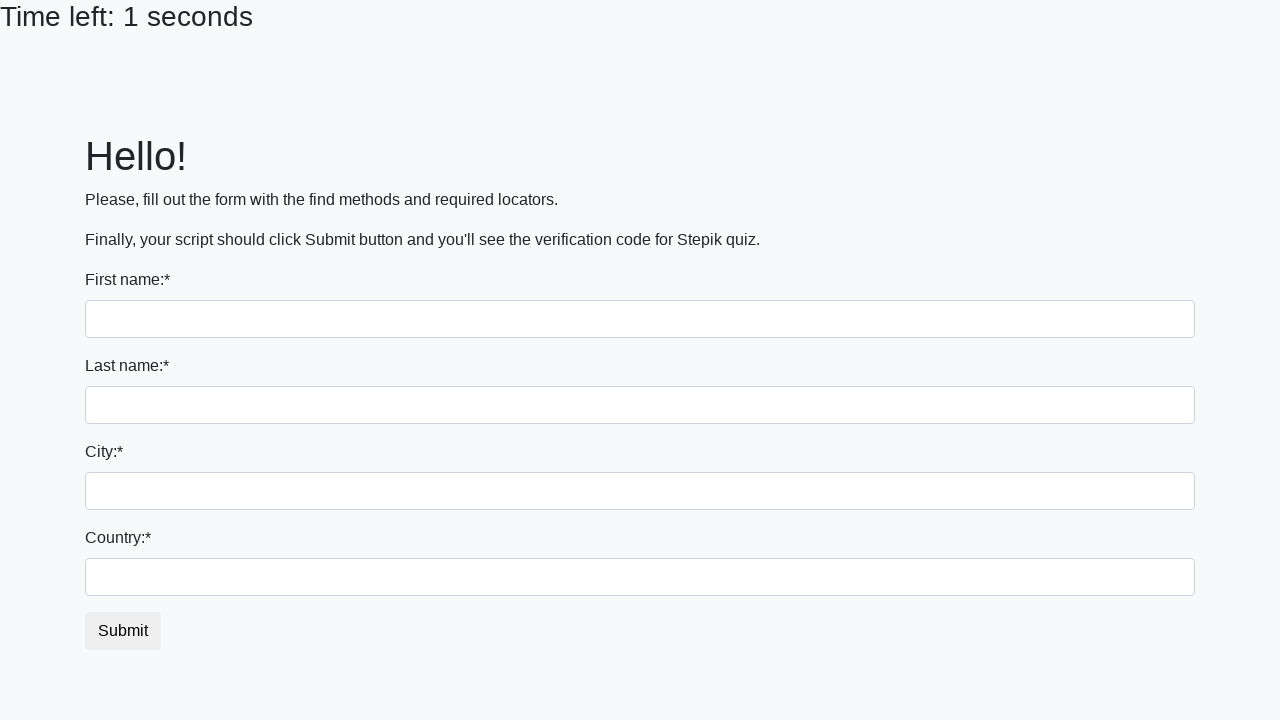